Tests adding and removing elements dynamically on a page by clicking Add Element button, verifying Delete button appears, then clicking Delete and verifying it disappears

Starting URL: https://practice.cydeo.com/add_remove_elements/

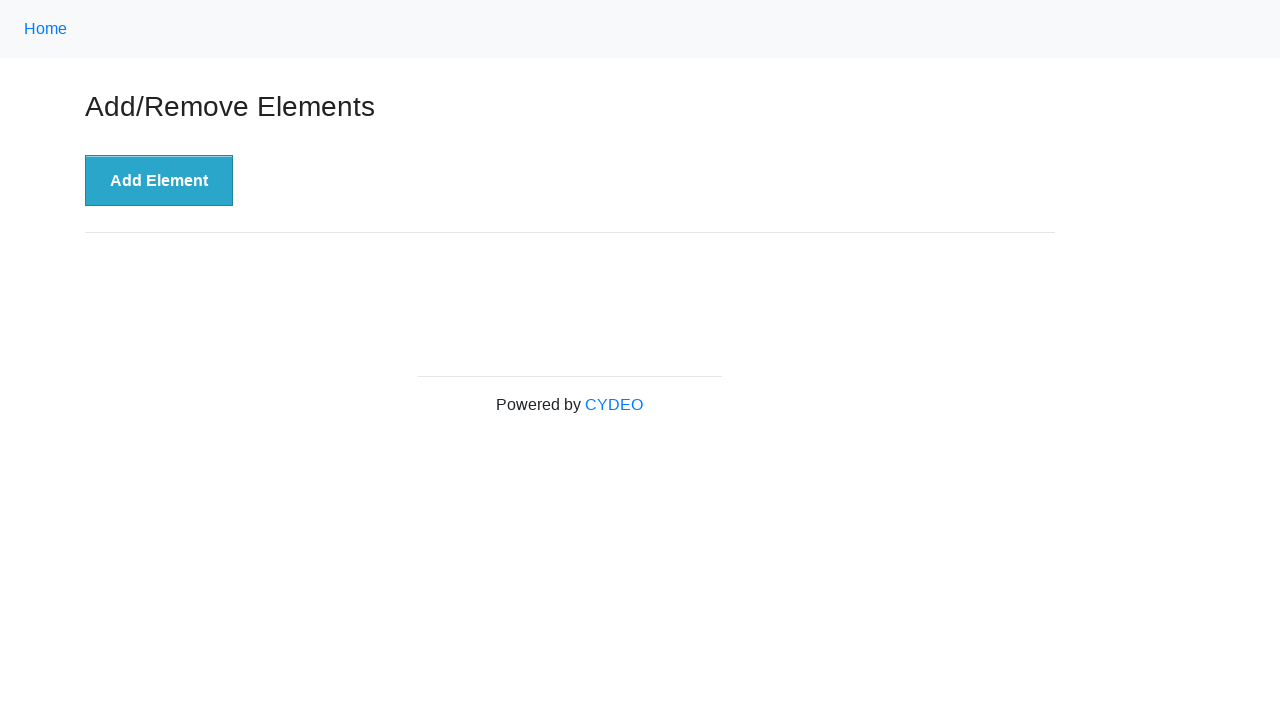

Clicked 'Add Element' button to add a new element at (159, 181) on xpath=//button[.='Add Element']
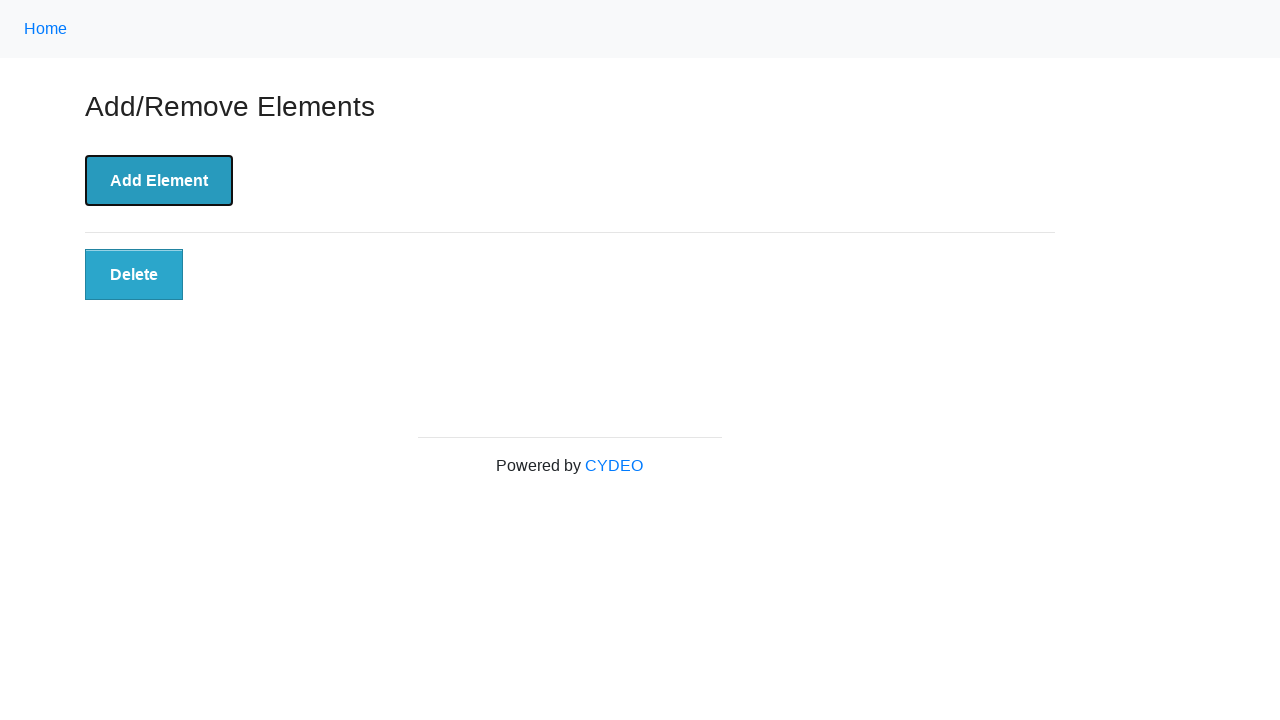

Delete button appeared after adding element
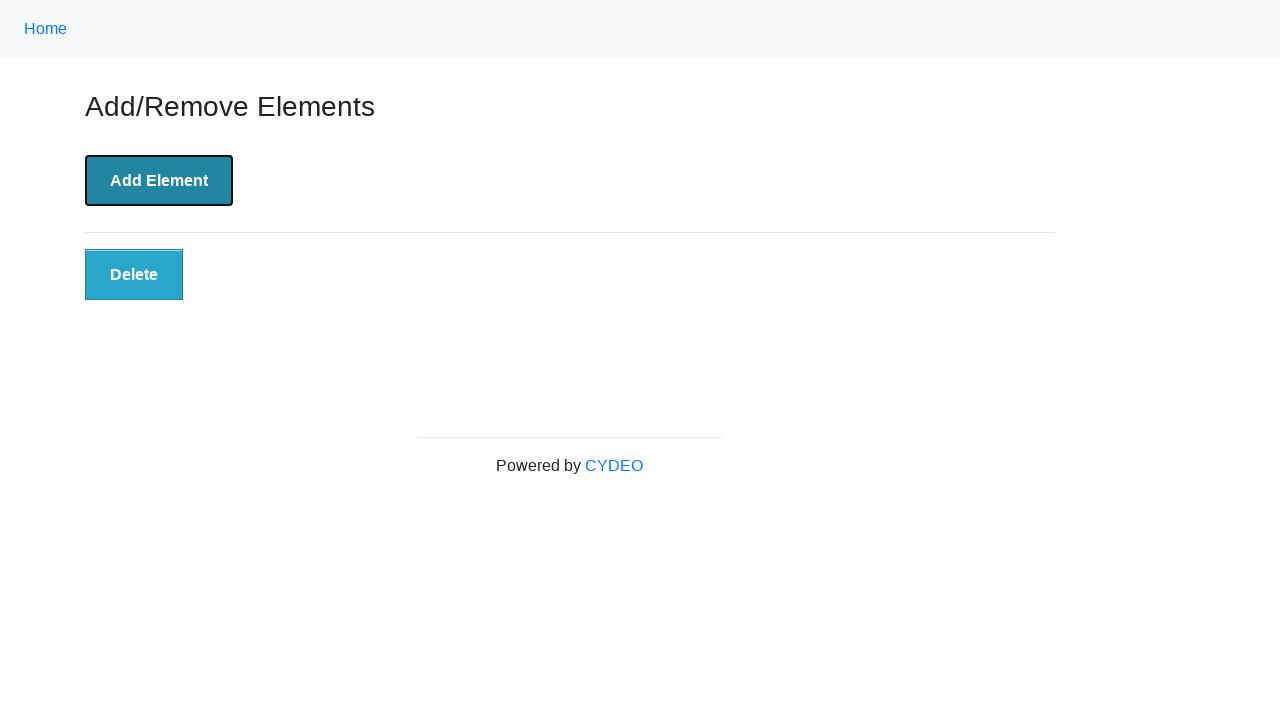

Verified Delete button is visible
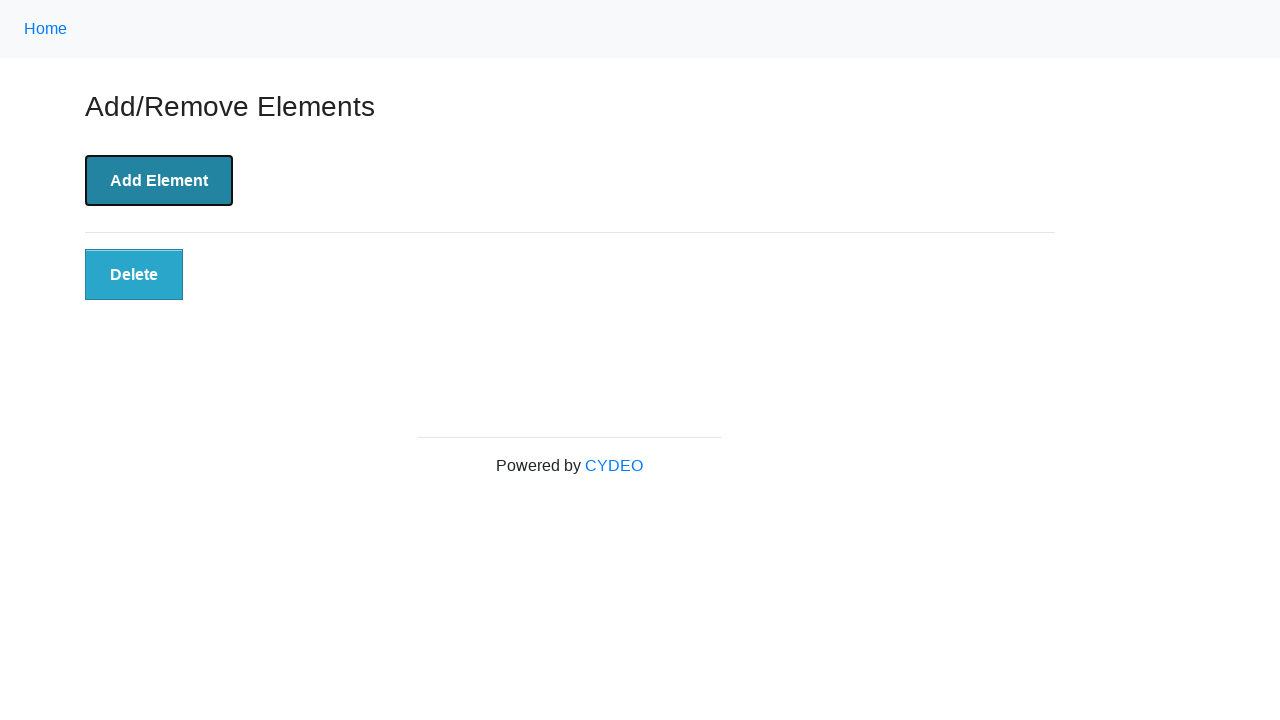

Clicked Delete button to remove the element at (134, 275) on xpath=//button[@class='added-manually']
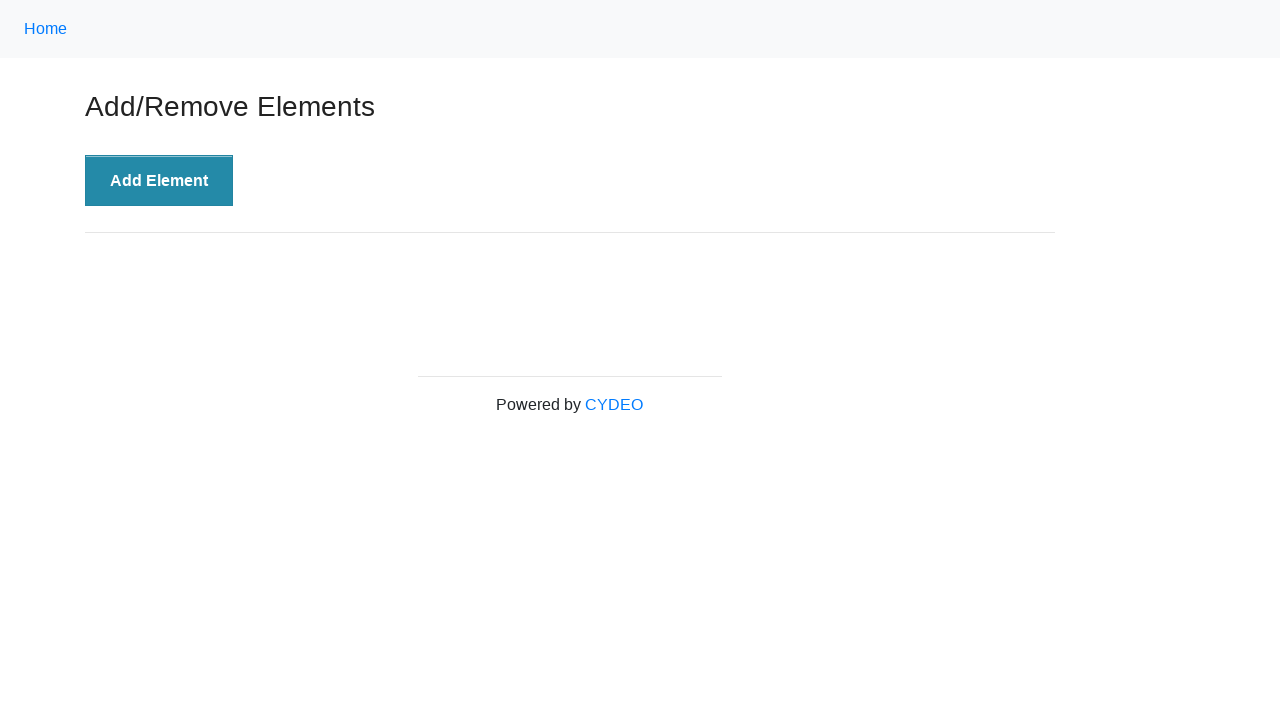

Verified Delete button is no longer displayed after removal
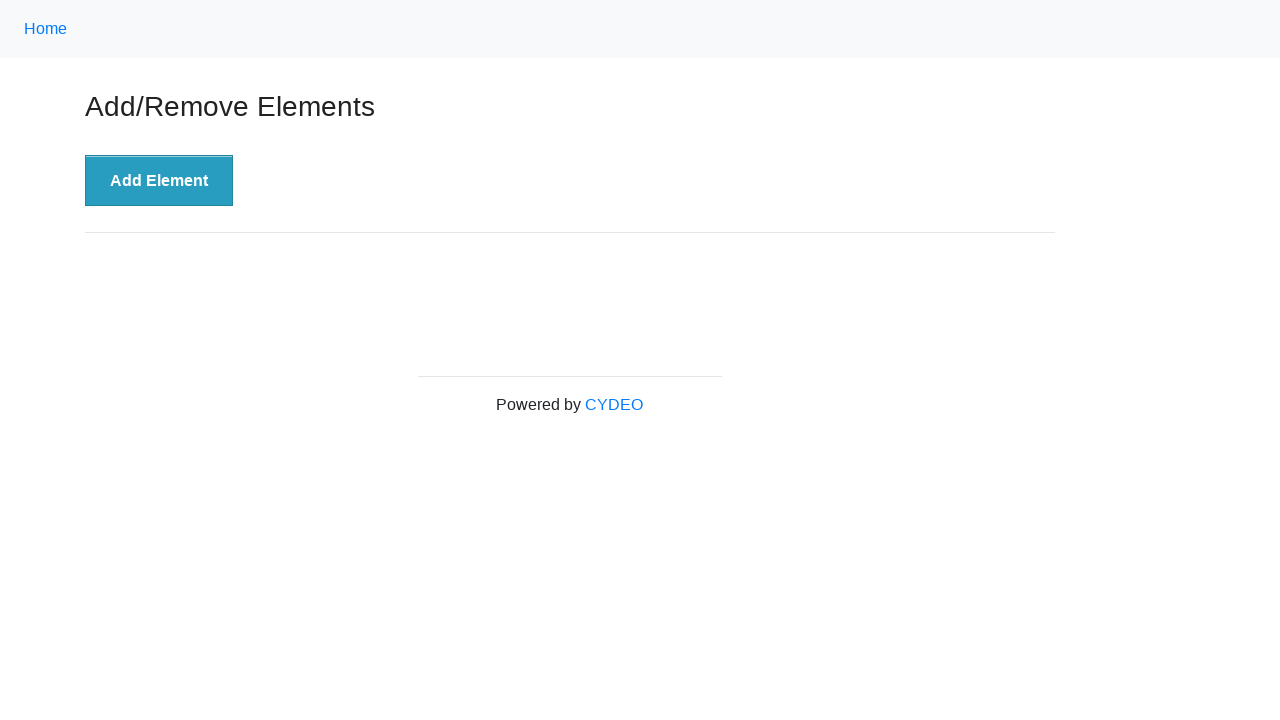

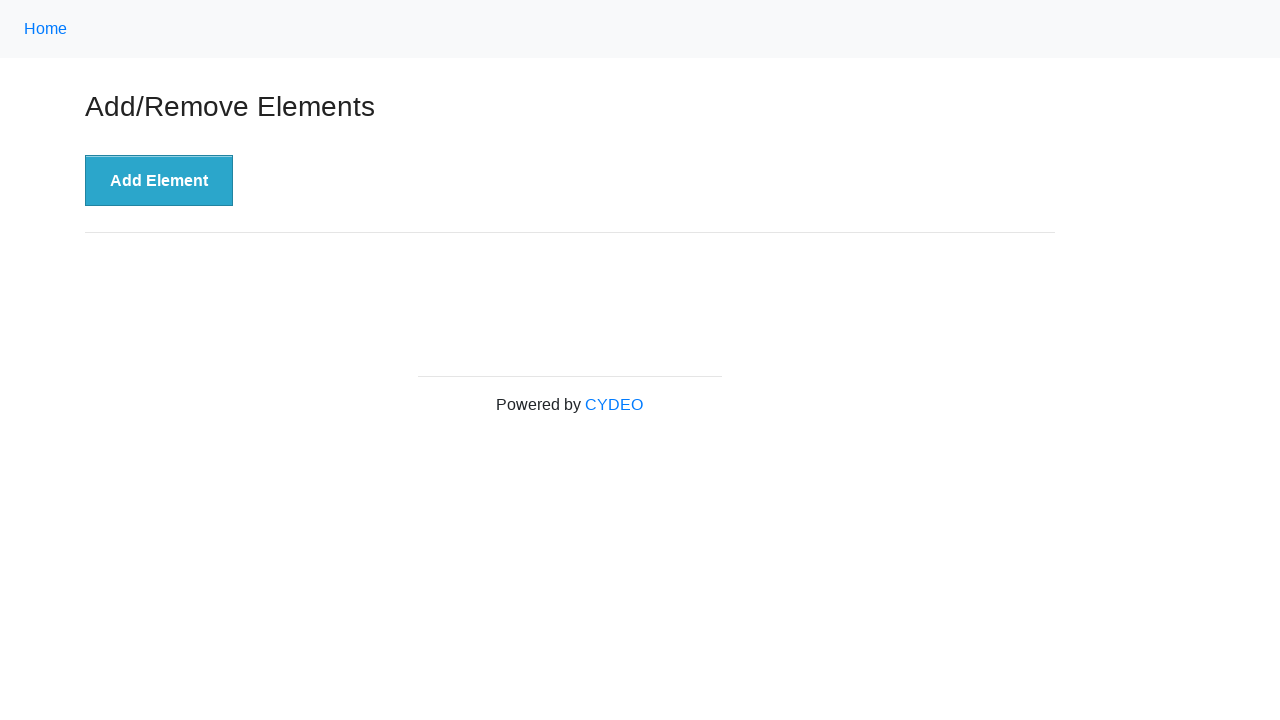